Tests unmarking items as complete by checking and then unchecking a todo

Starting URL: https://demo.playwright.dev/todomvc

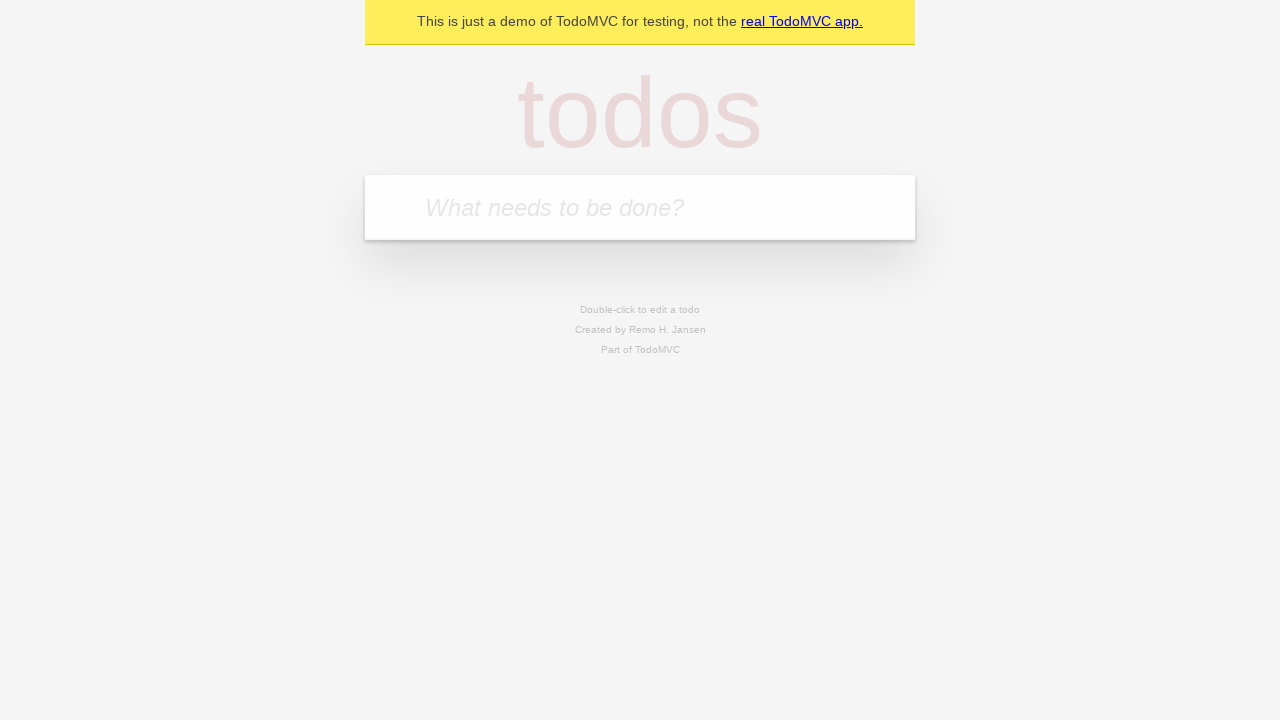

Filled new todo input with 'buy some cheese' on .new-todo
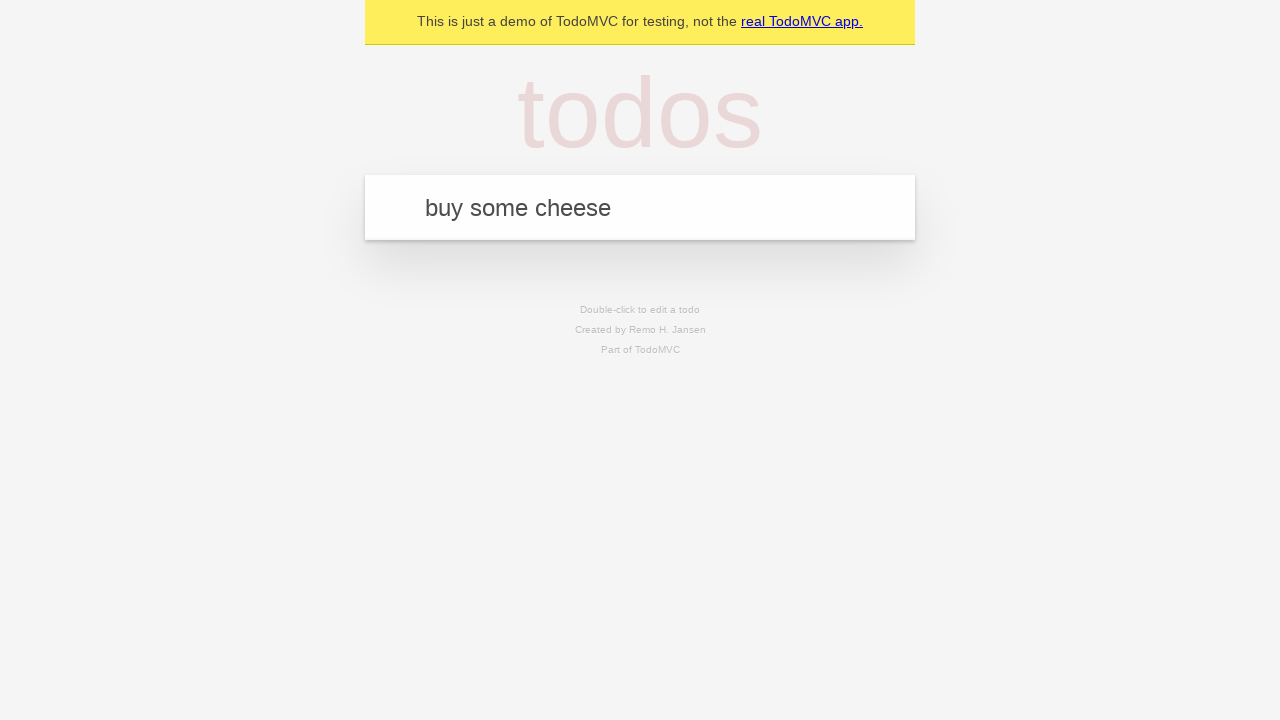

Pressed Enter to create first todo item on .new-todo
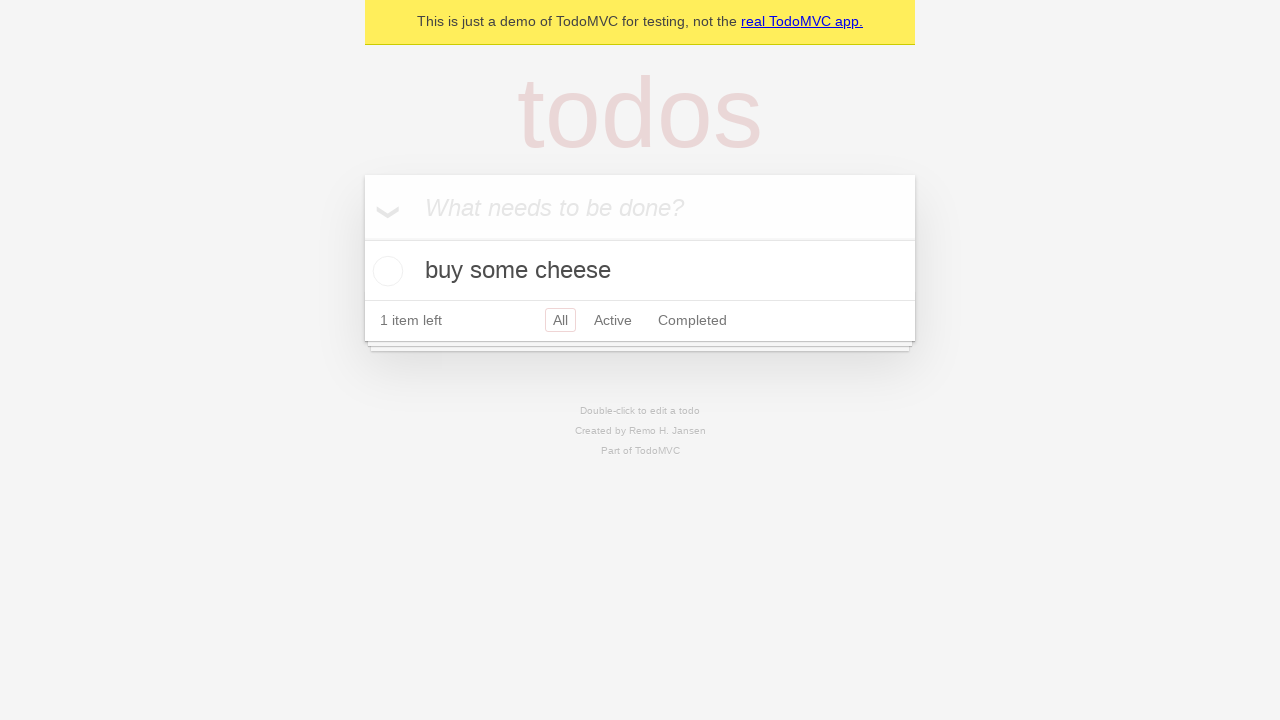

Filled new todo input with 'feed the cat' on .new-todo
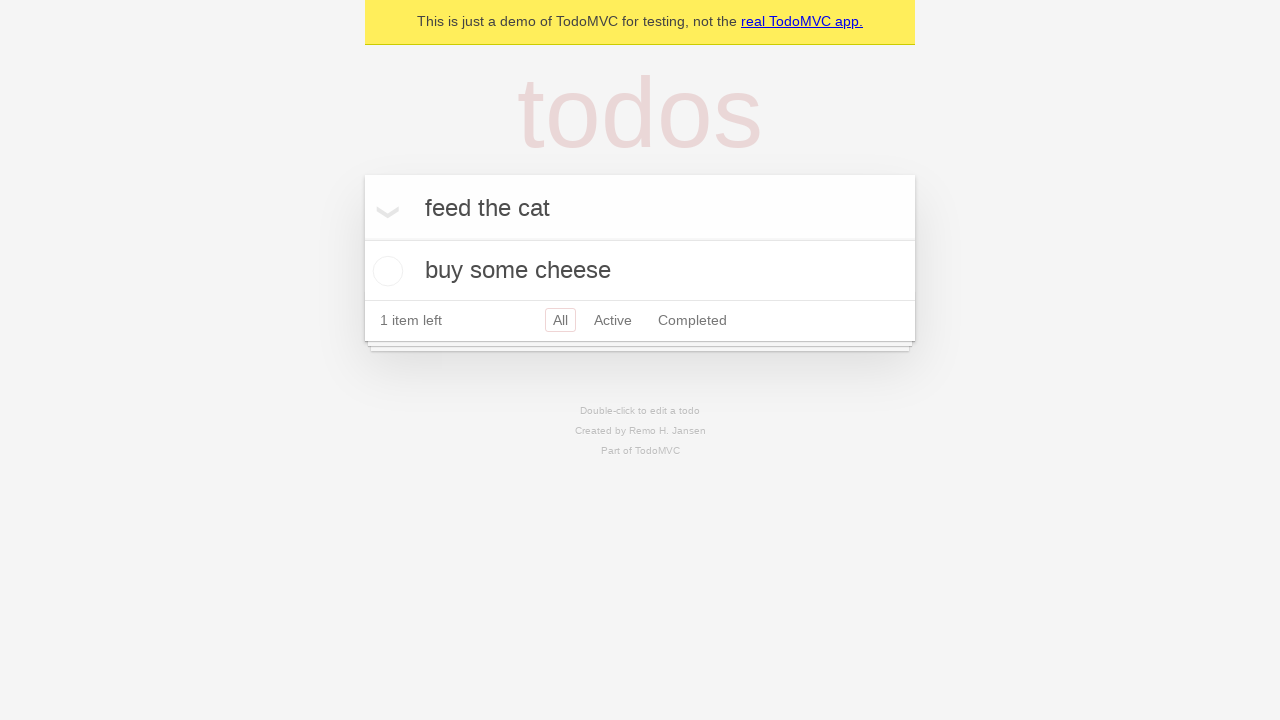

Pressed Enter to create second todo item on .new-todo
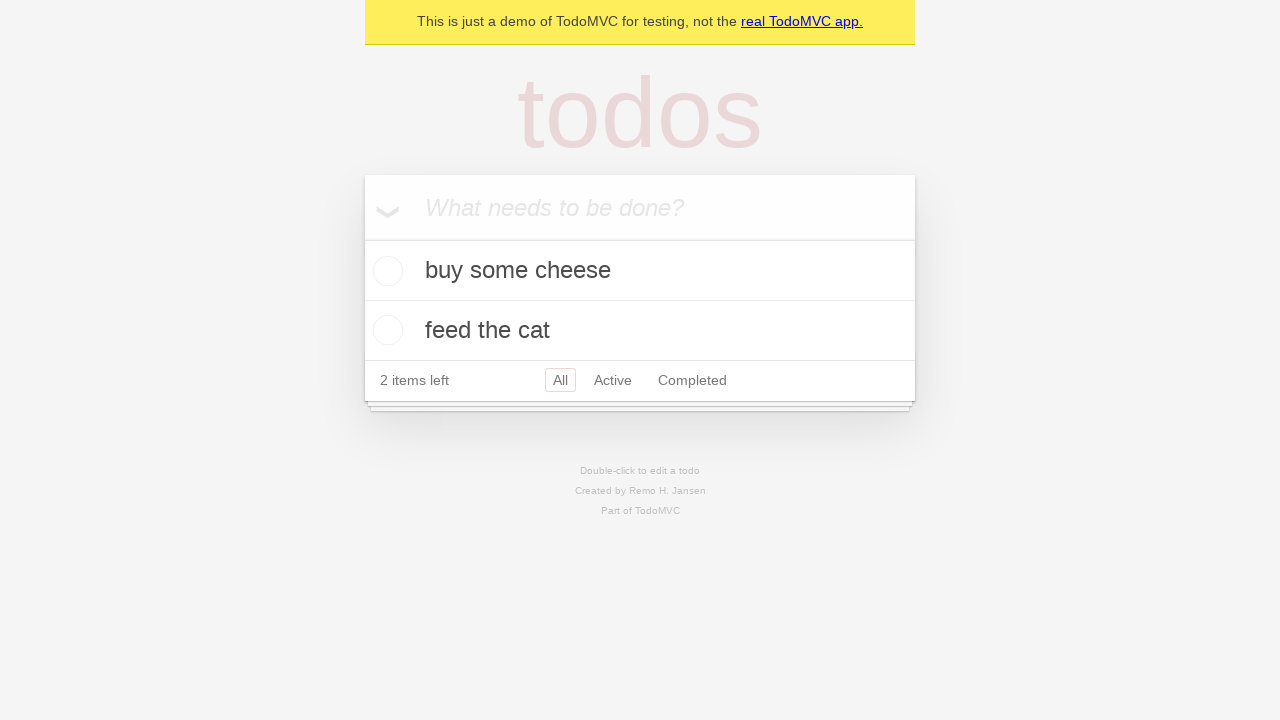

Waited for second todo item to appear in list
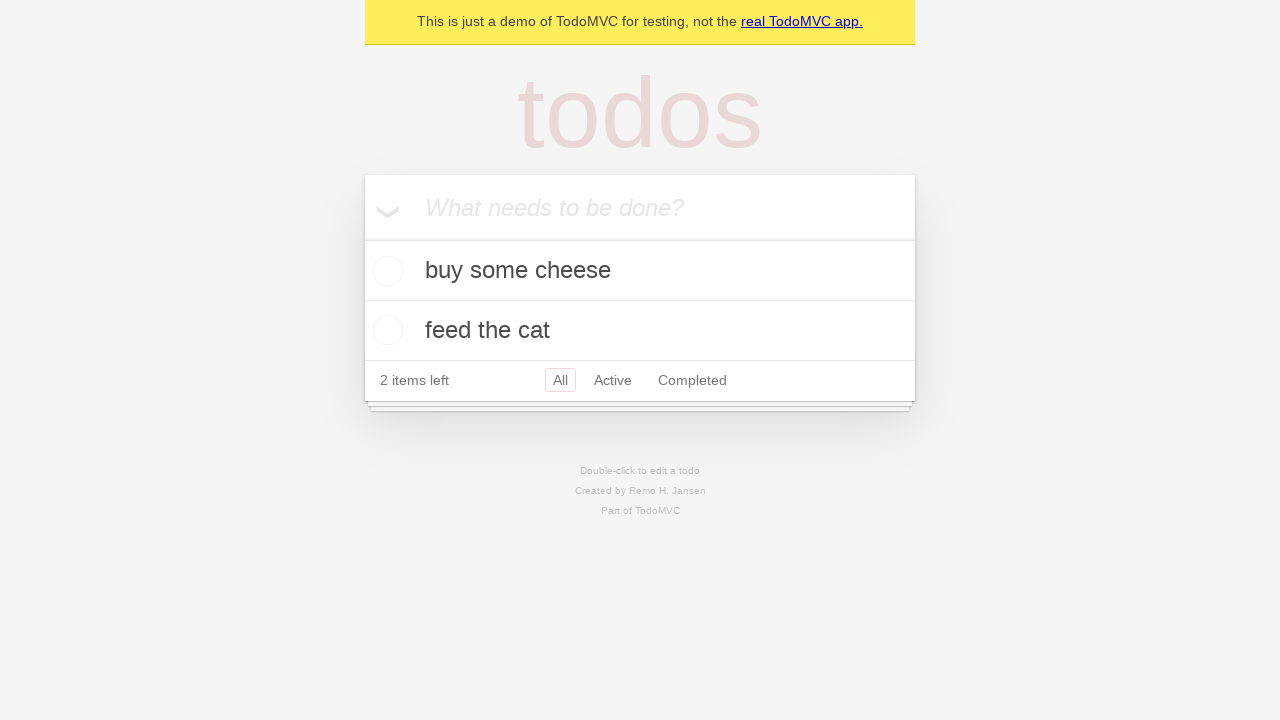

Located first todo item in list
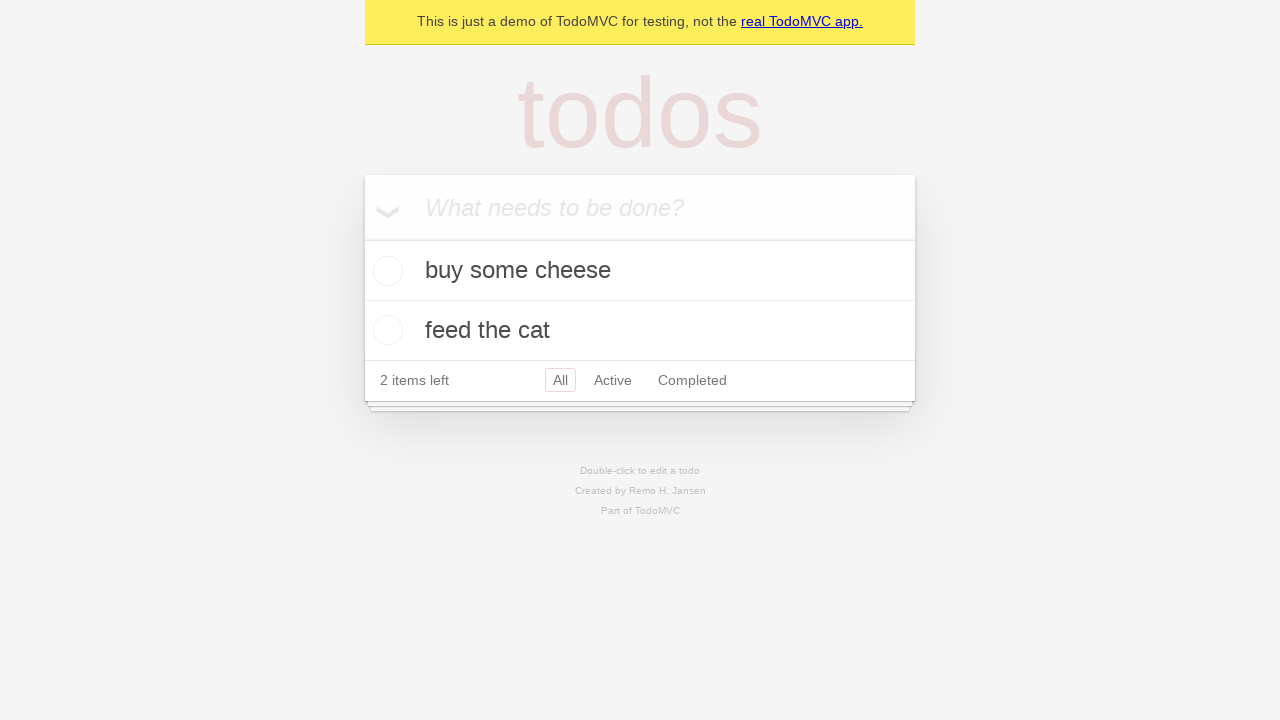

Checked first todo item as complete at (385, 271) on .todo-list li >> nth=0 >> .toggle
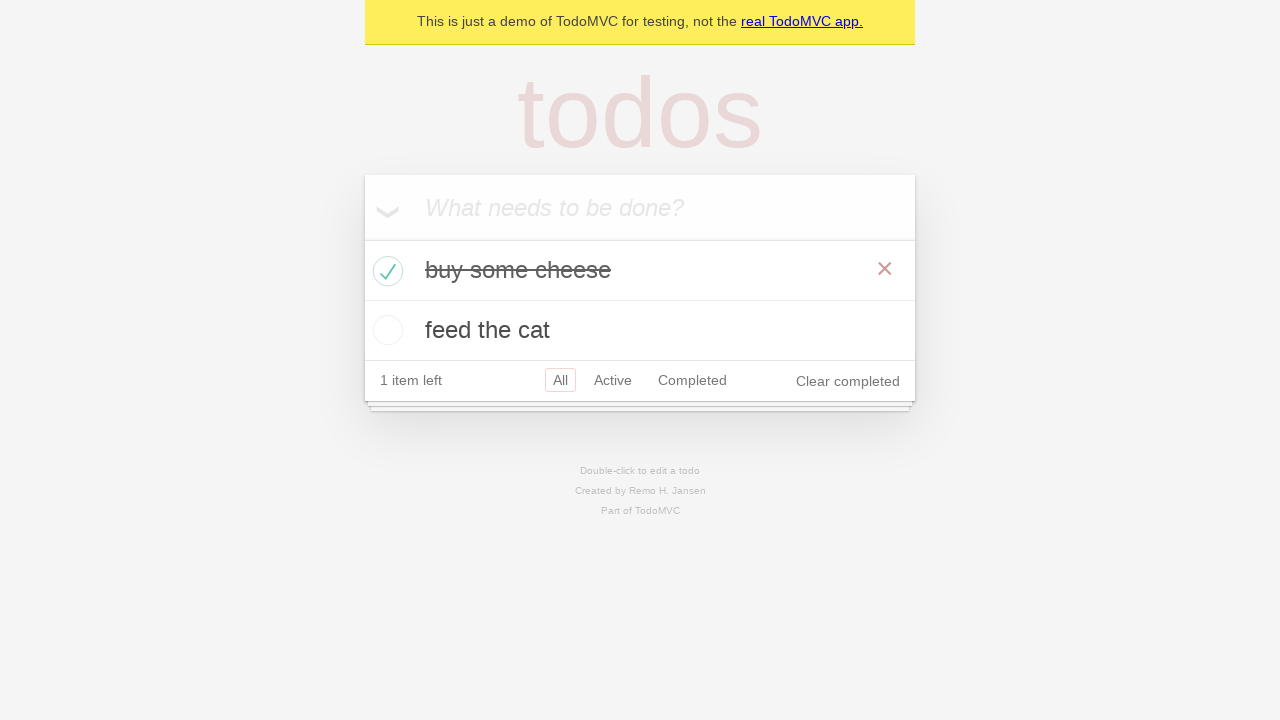

Unchecked first todo item to mark as incomplete at (385, 271) on .todo-list li >> nth=0 >> .toggle
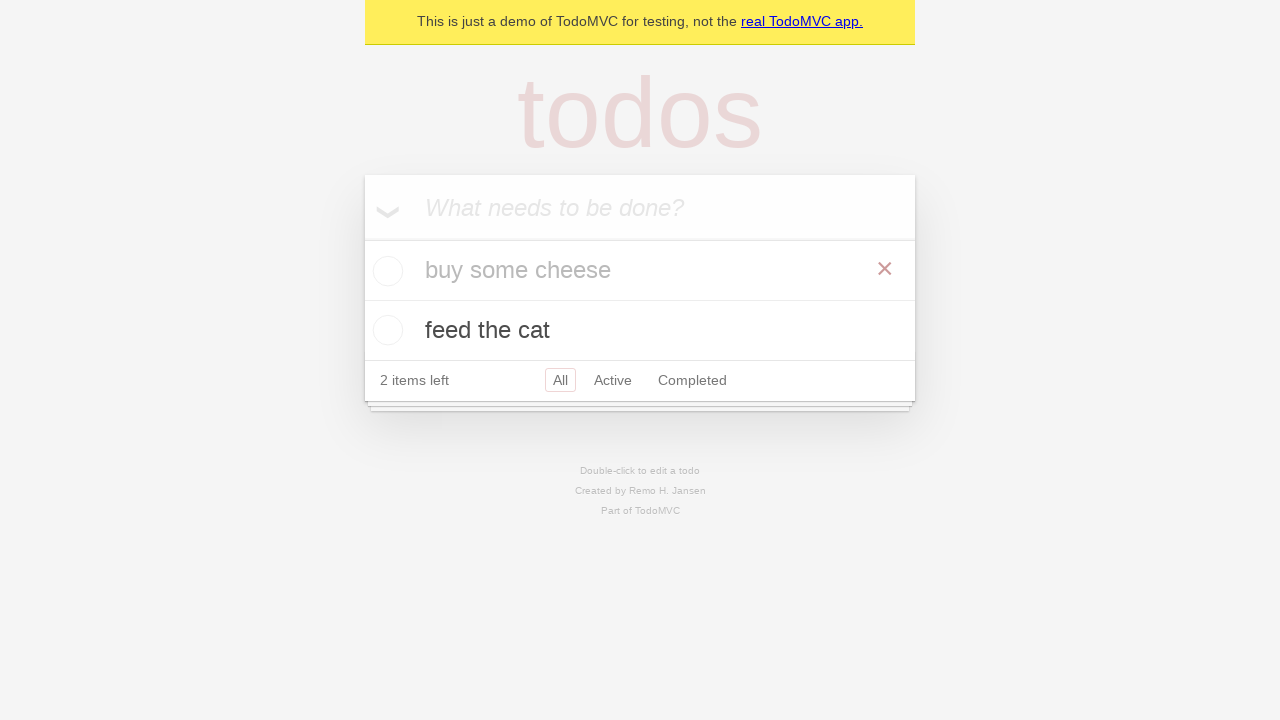

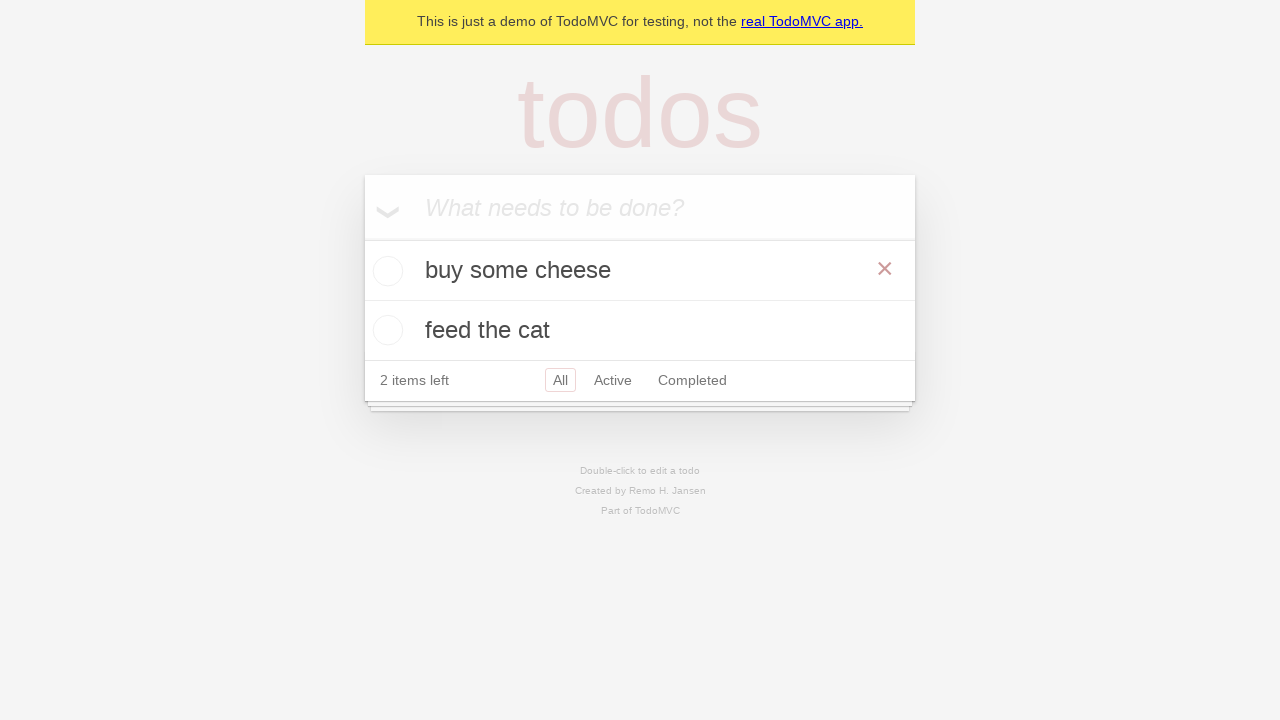